Tests filtering to display only active (non-completed) todo items

Starting URL: https://demo.playwright.dev/todomvc

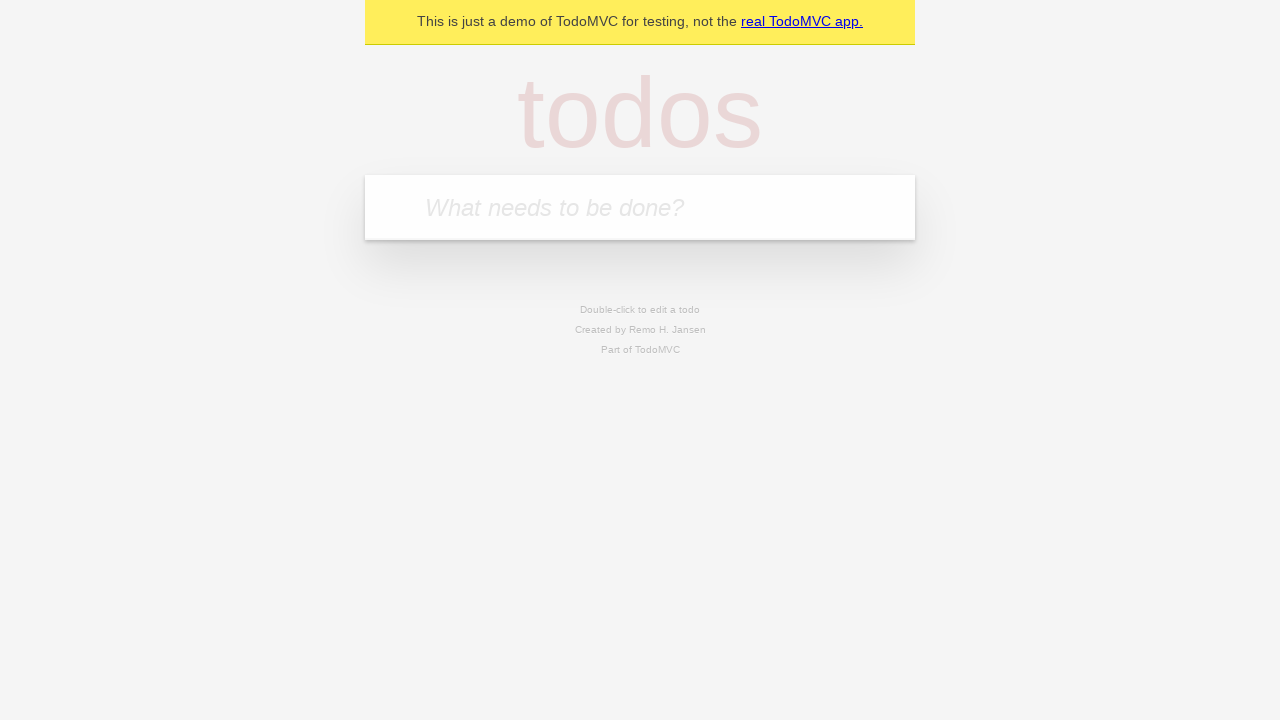

Filled todo input with 'buy some cheese' on internal:attr=[placeholder="What needs to be done?"i]
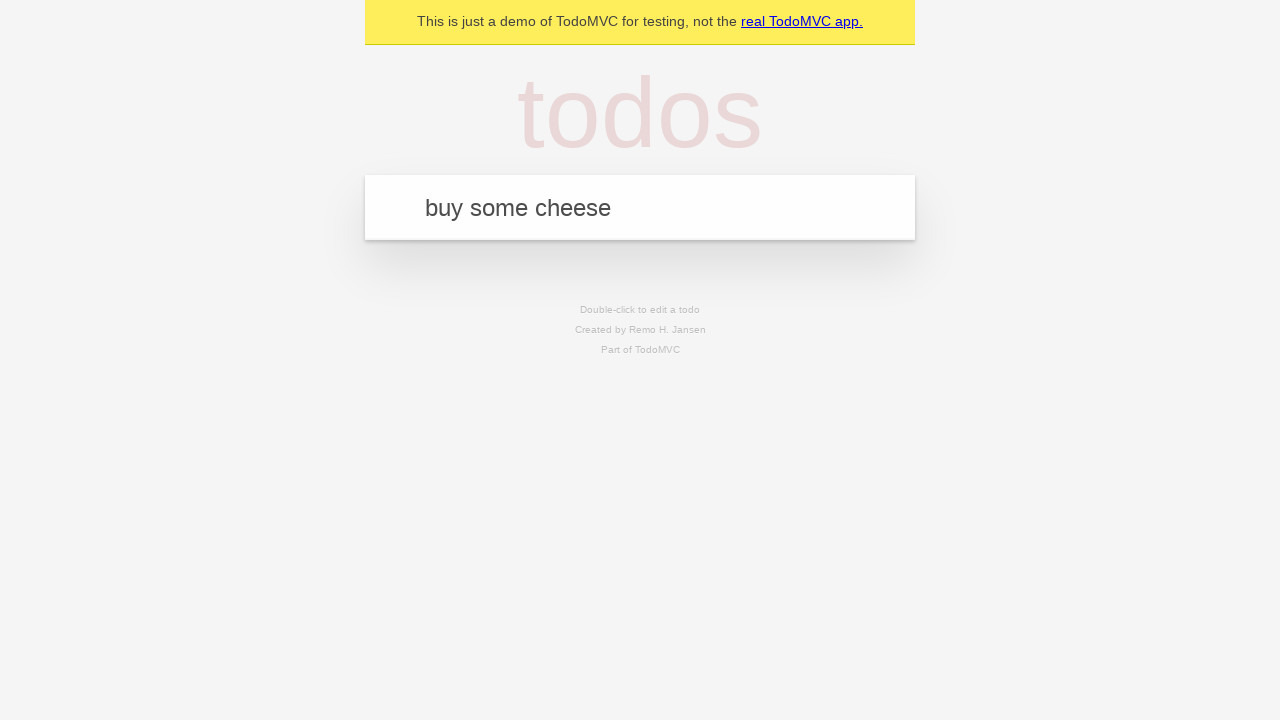

Pressed Enter to add first todo item on internal:attr=[placeholder="What needs to be done?"i]
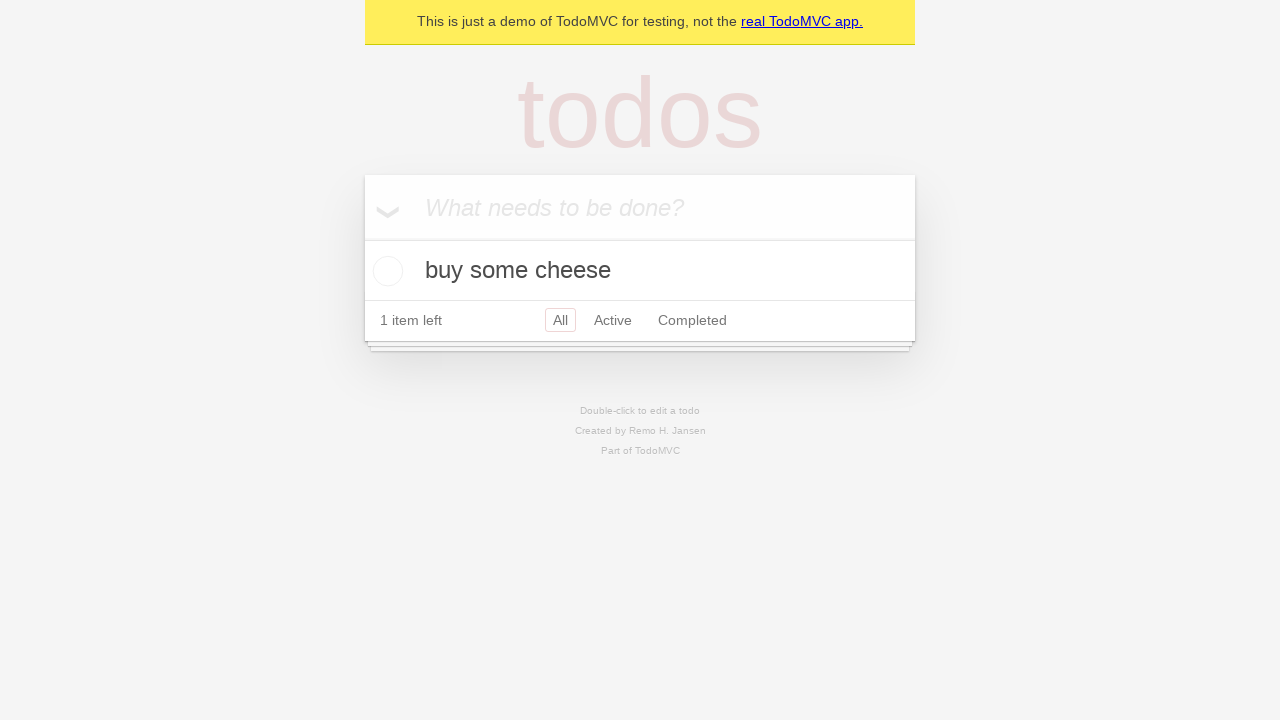

Filled todo input with 'feed the cat' on internal:attr=[placeholder="What needs to be done?"i]
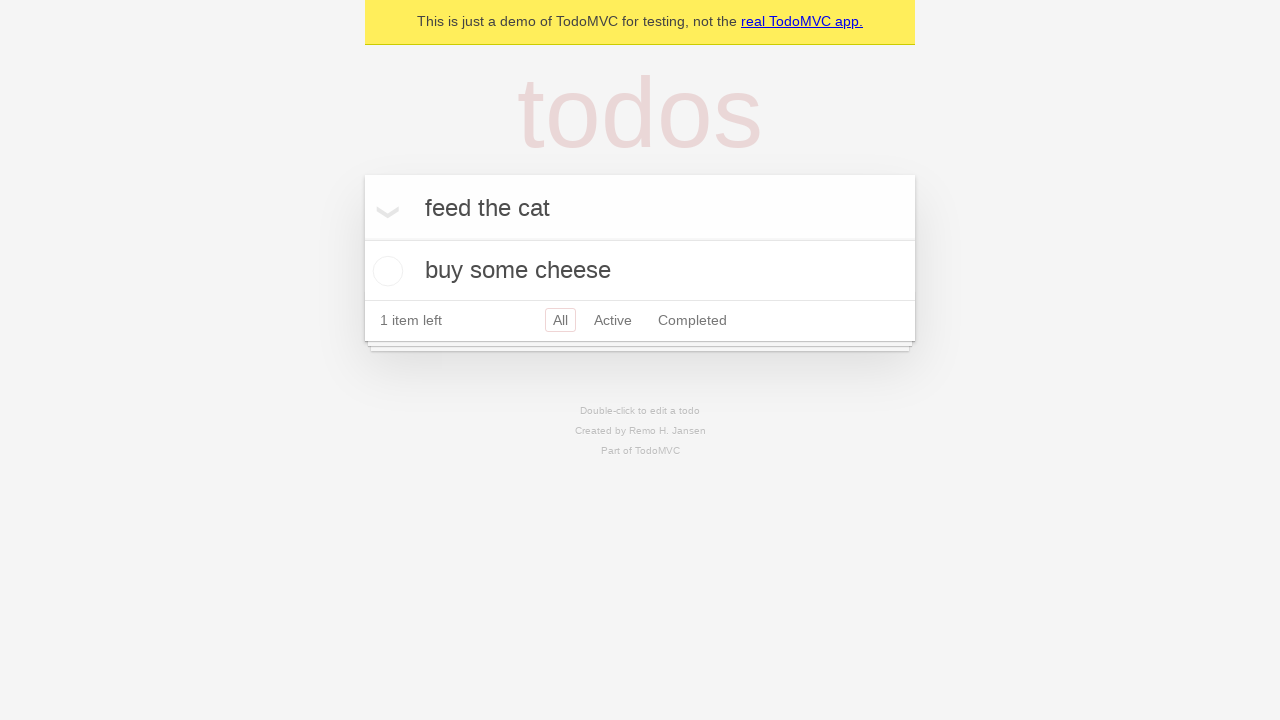

Pressed Enter to add second todo item on internal:attr=[placeholder="What needs to be done?"i]
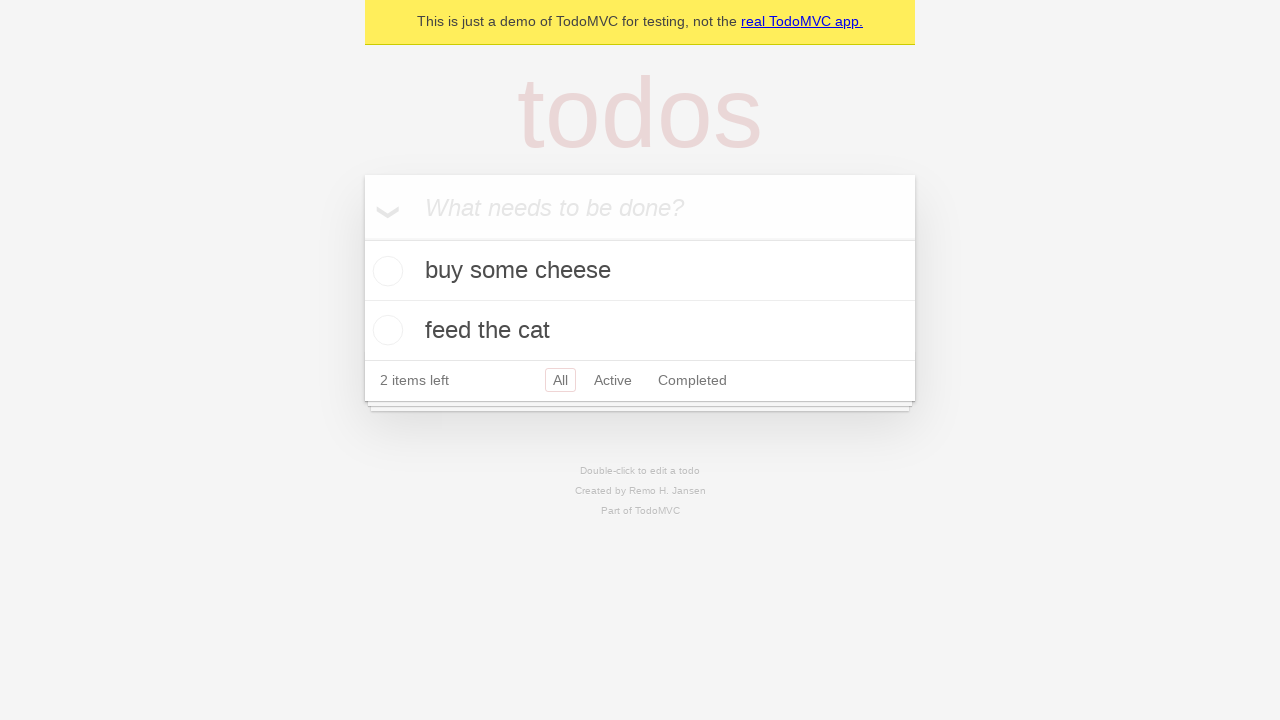

Filled todo input with 'book a doctors appointment' on internal:attr=[placeholder="What needs to be done?"i]
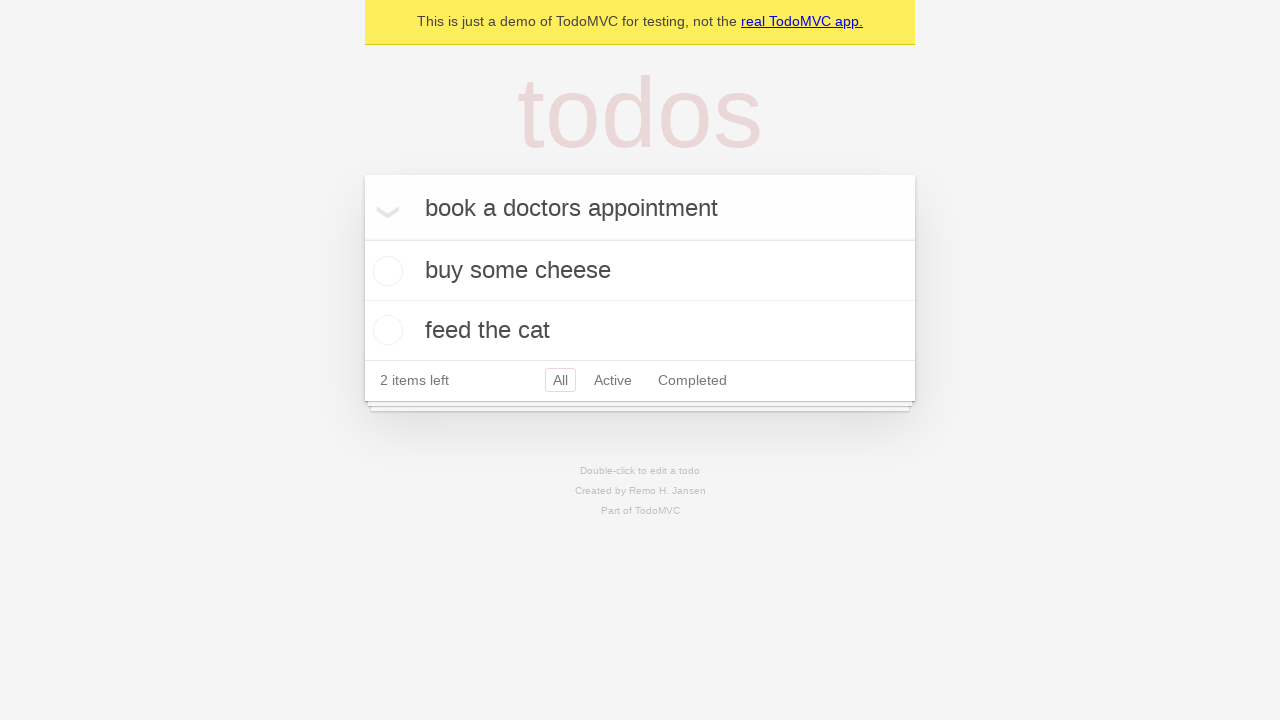

Pressed Enter to add third todo item on internal:attr=[placeholder="What needs to be done?"i]
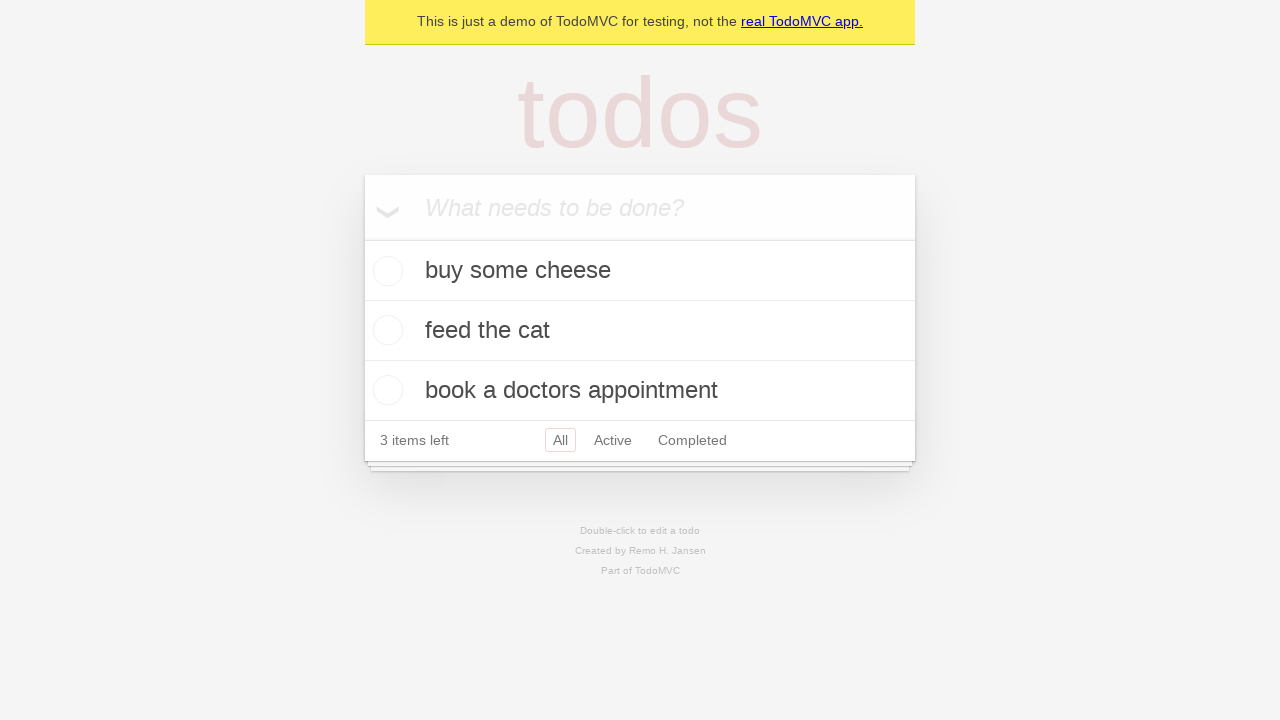

Checked the second todo item to mark it as completed at (385, 330) on internal:testid=[data-testid="todo-item"s] >> nth=1 >> internal:role=checkbox
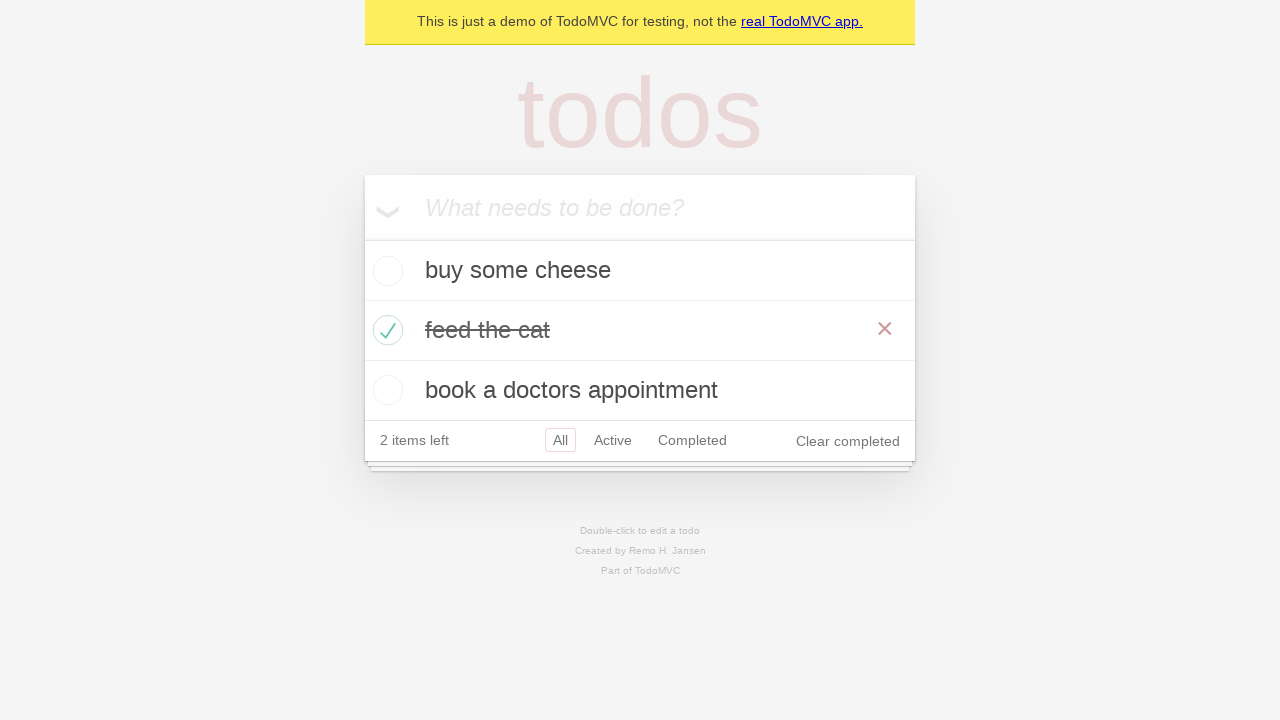

Clicked Active filter to display only active (non-completed) todo items at (613, 440) on internal:role=link[name="Active"i]
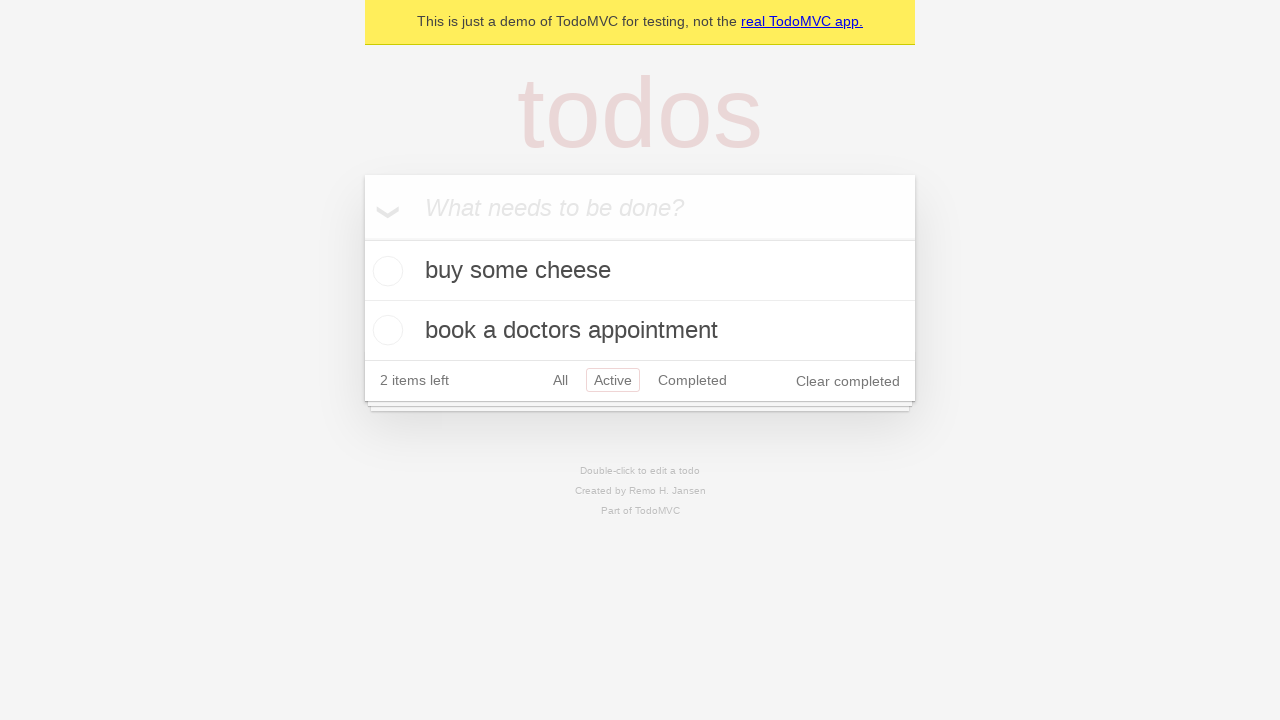

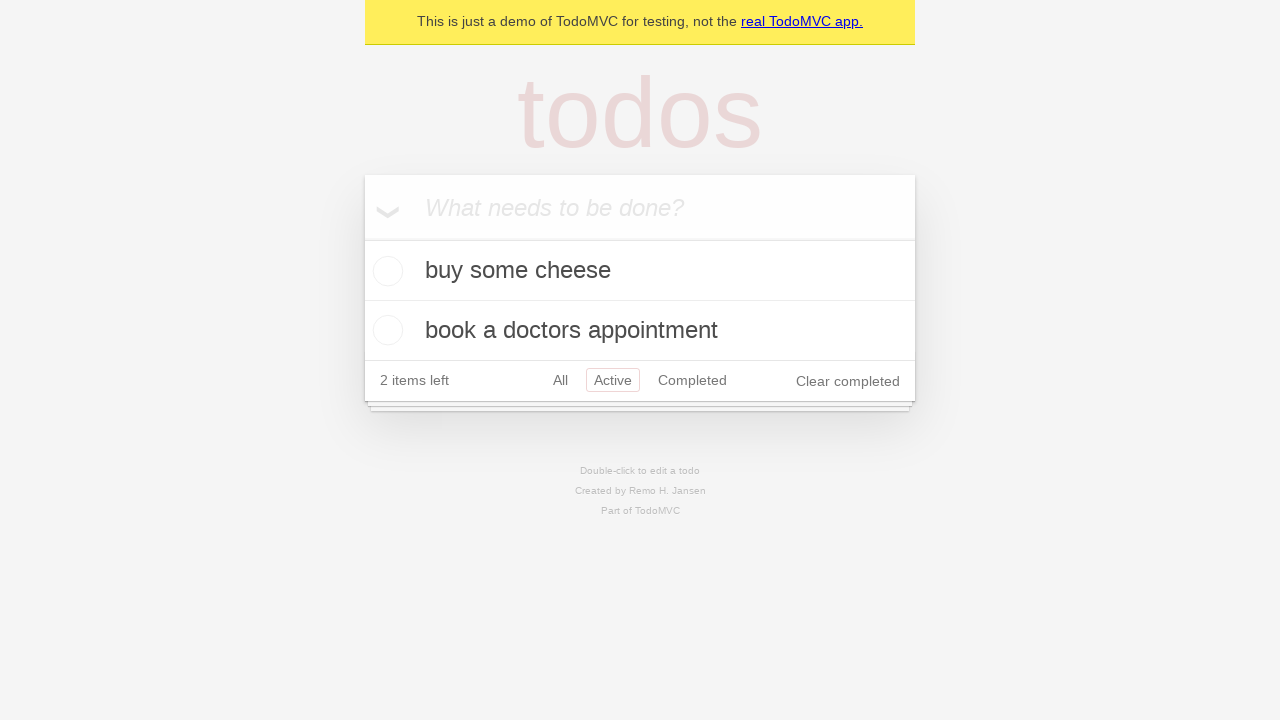